Tests drag and drop functionality on the jQuery UI demo page by dragging an element from the draggable source to the droppable target within an iframe.

Starting URL: http://jqueryui.com/droppable

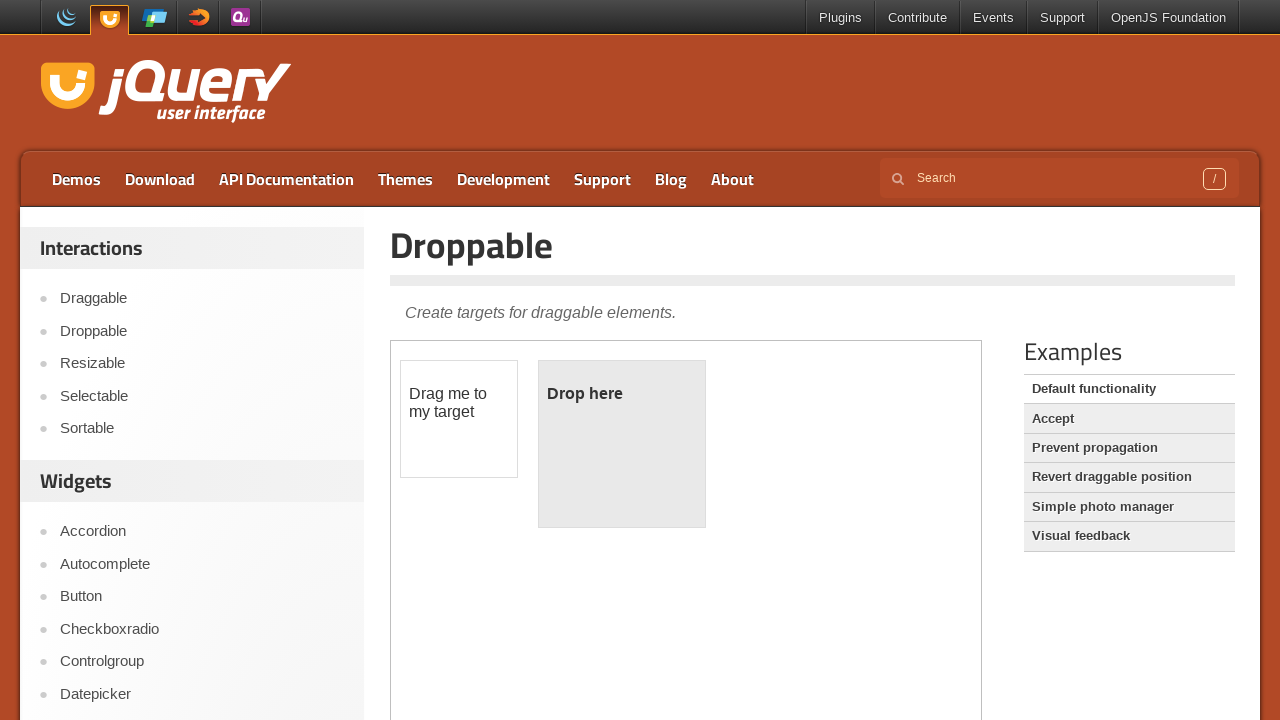

Located the demo iframe containing drag and drop elements
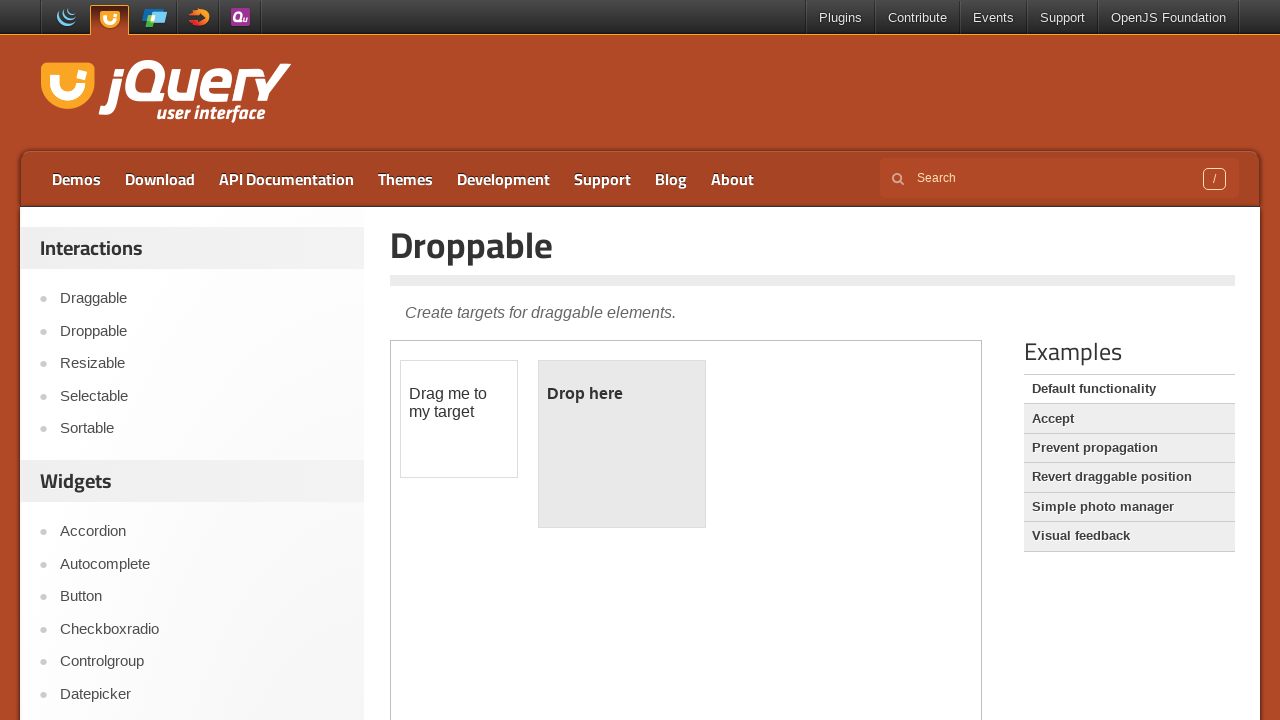

Located the draggable element within the iframe
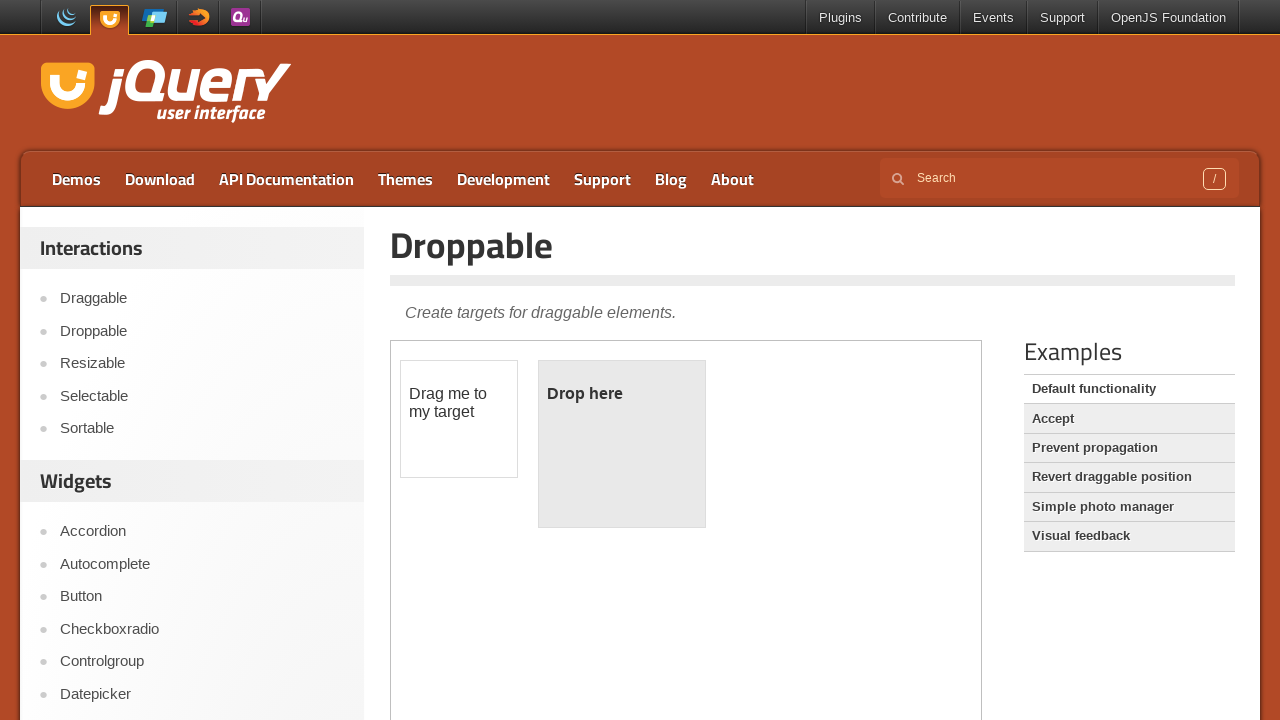

Located the droppable target element within the iframe
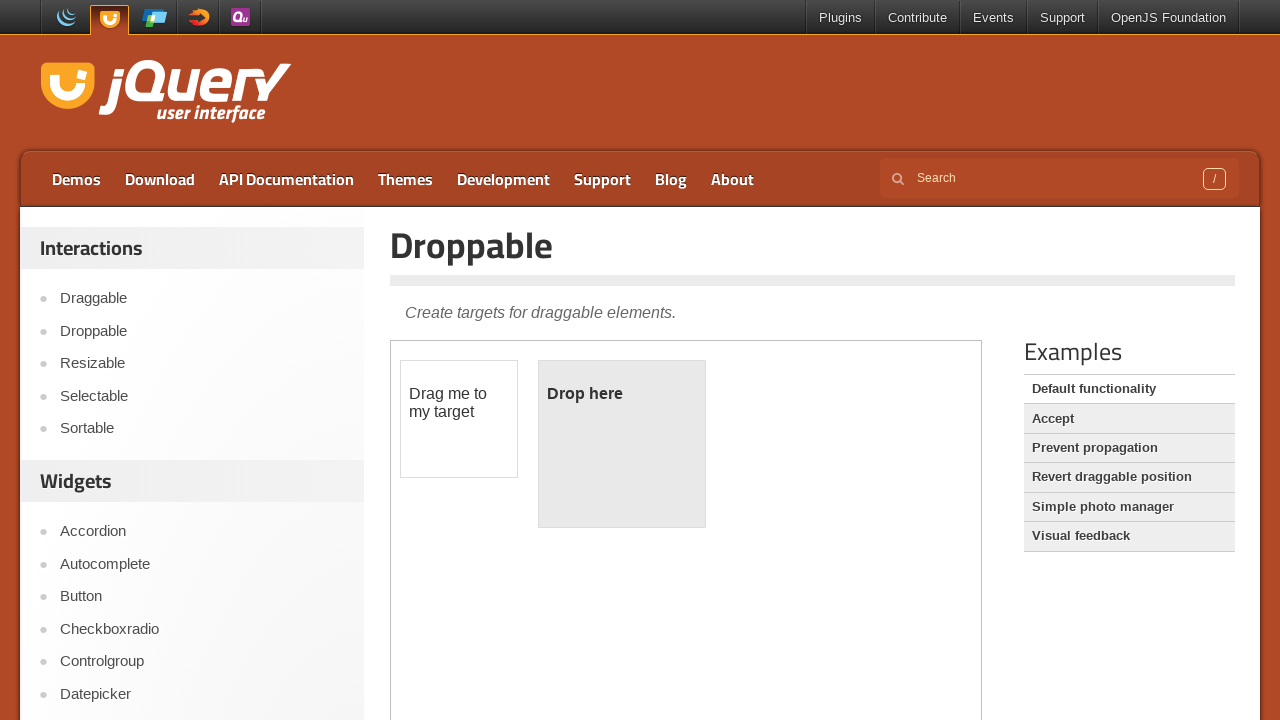

Dragged the draggable element to the droppable target at (622, 444)
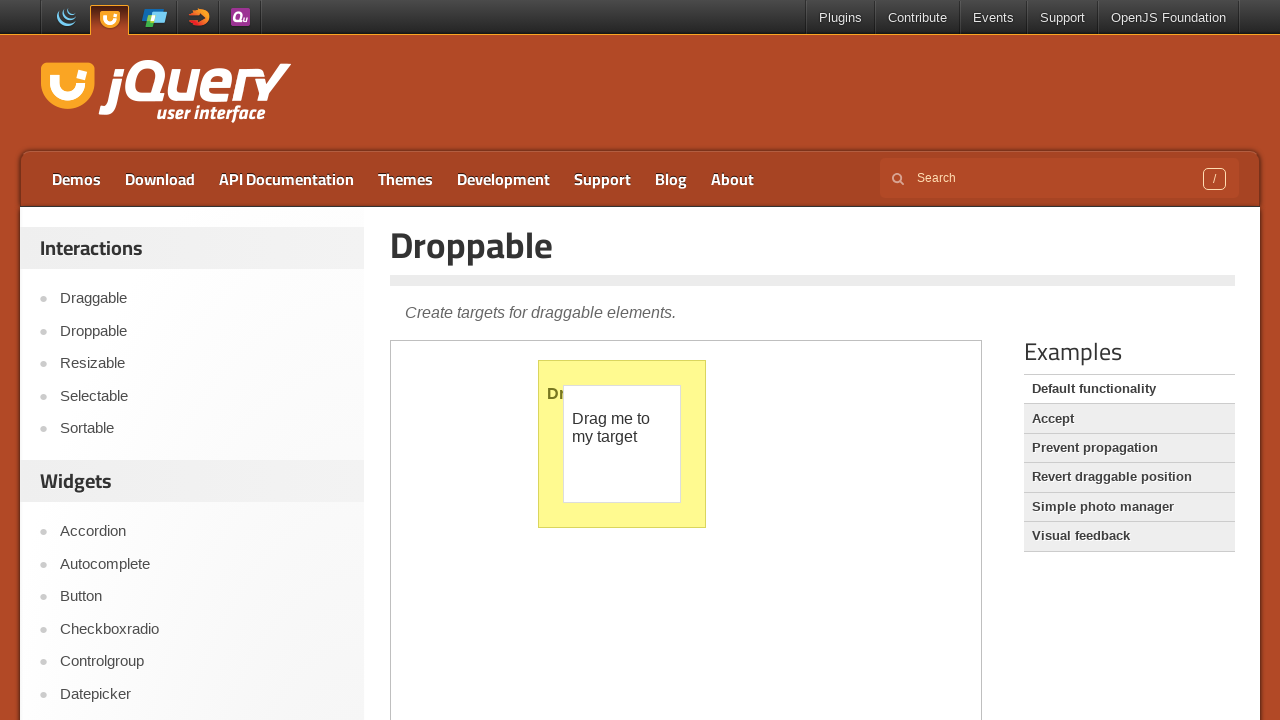

Verified that the drop was successful - droppable element now shows 'Dropped!' text
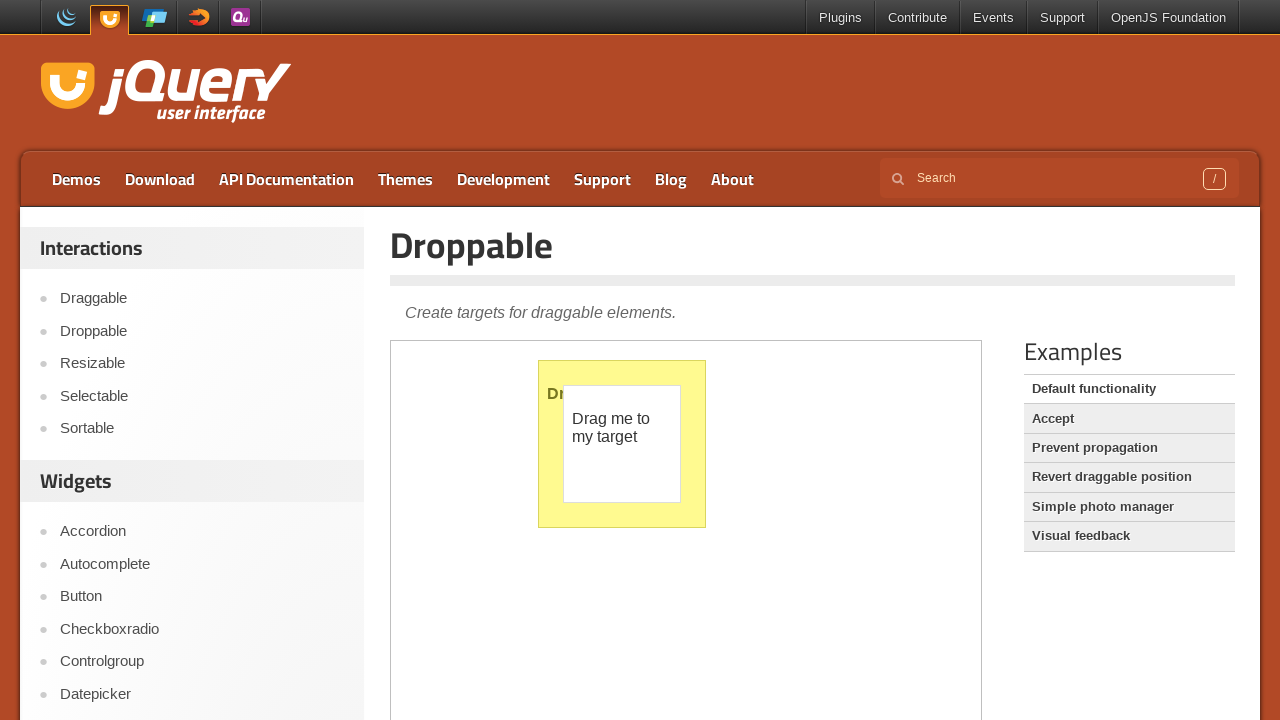

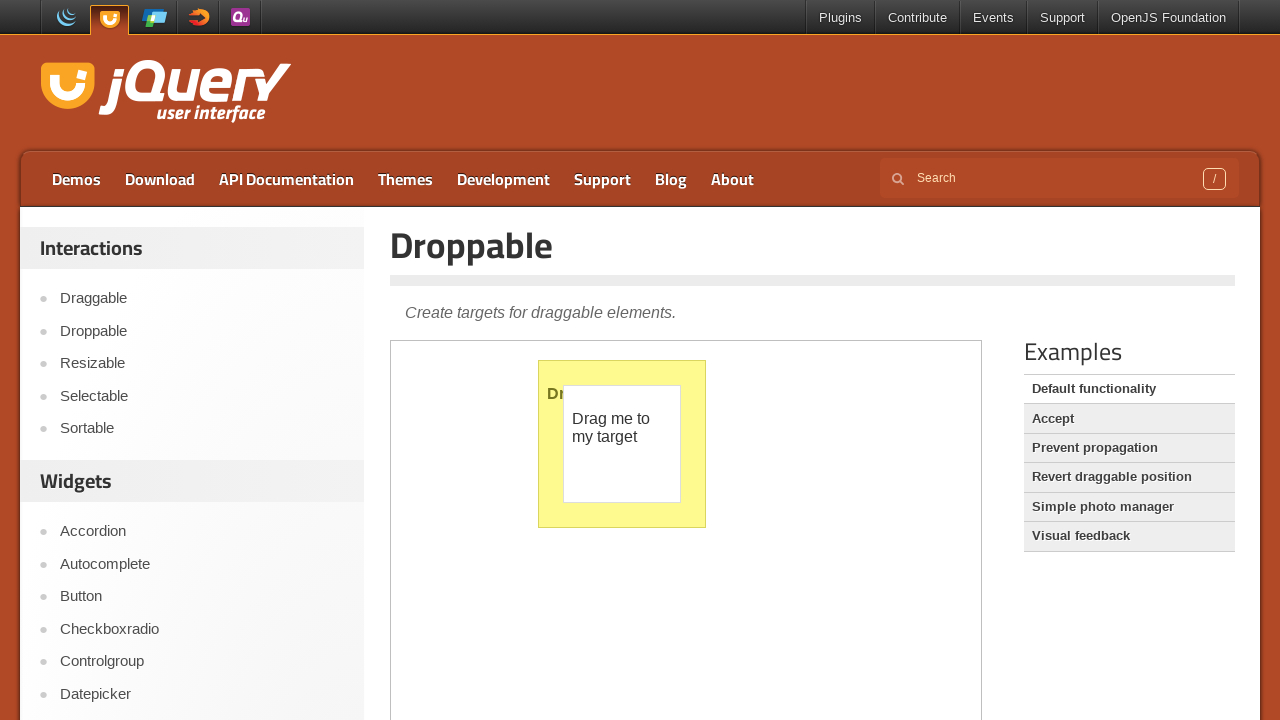